Tests the alignment dropdown functionality on a tabbed pane component by selecting different alignment options (AUTO, CENTER, END, START, STRETCH) and verifying the tabbed pane's alignment attribute updates correctly.

Starting URL: https://docs.webforj.com/webforj/tabbedpanealignment?

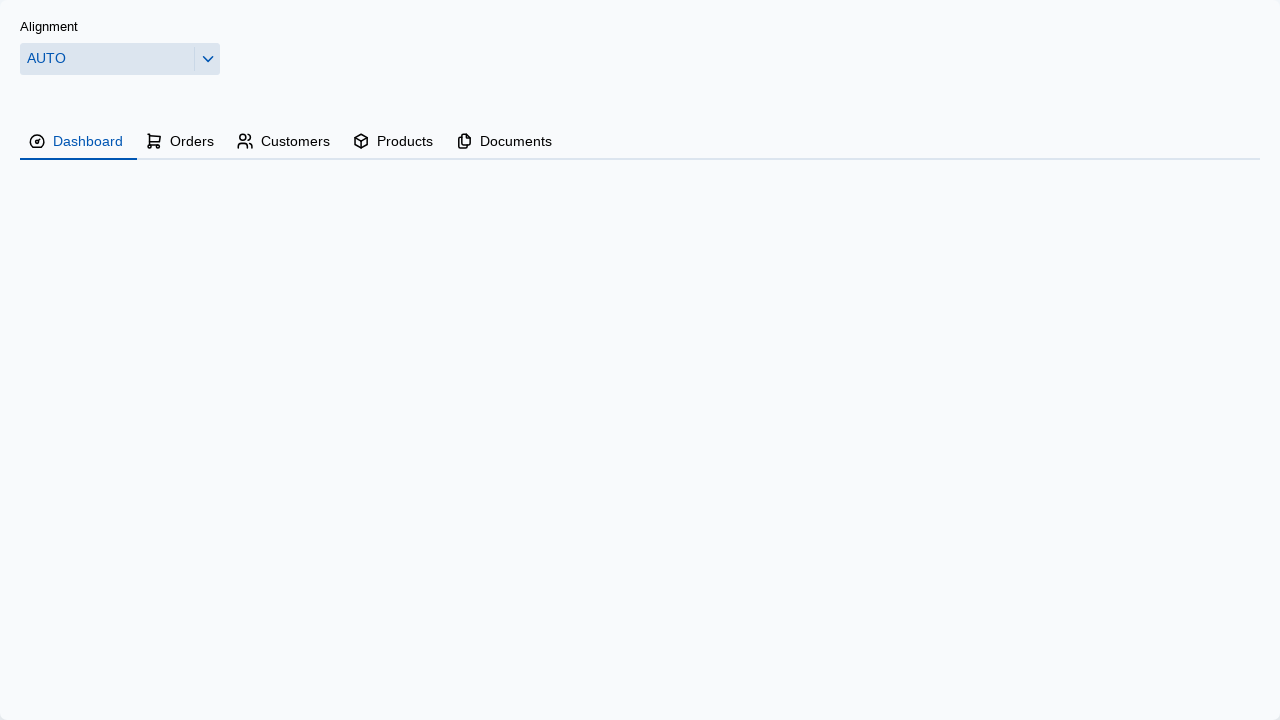

Clicked alignment dropdown at (120, 58) on dwc-dropdown
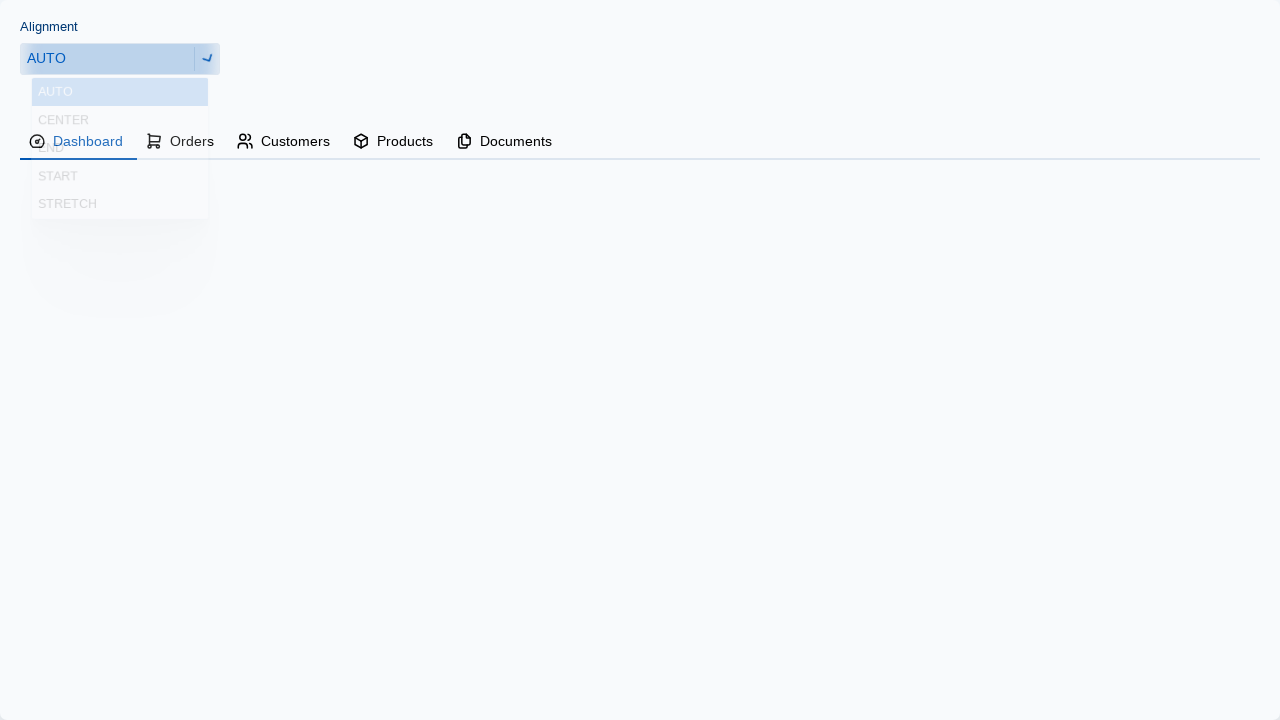

Selected AUTO alignment option from dropdown at (121, 94) on dwc-listbox >> text=AUTO
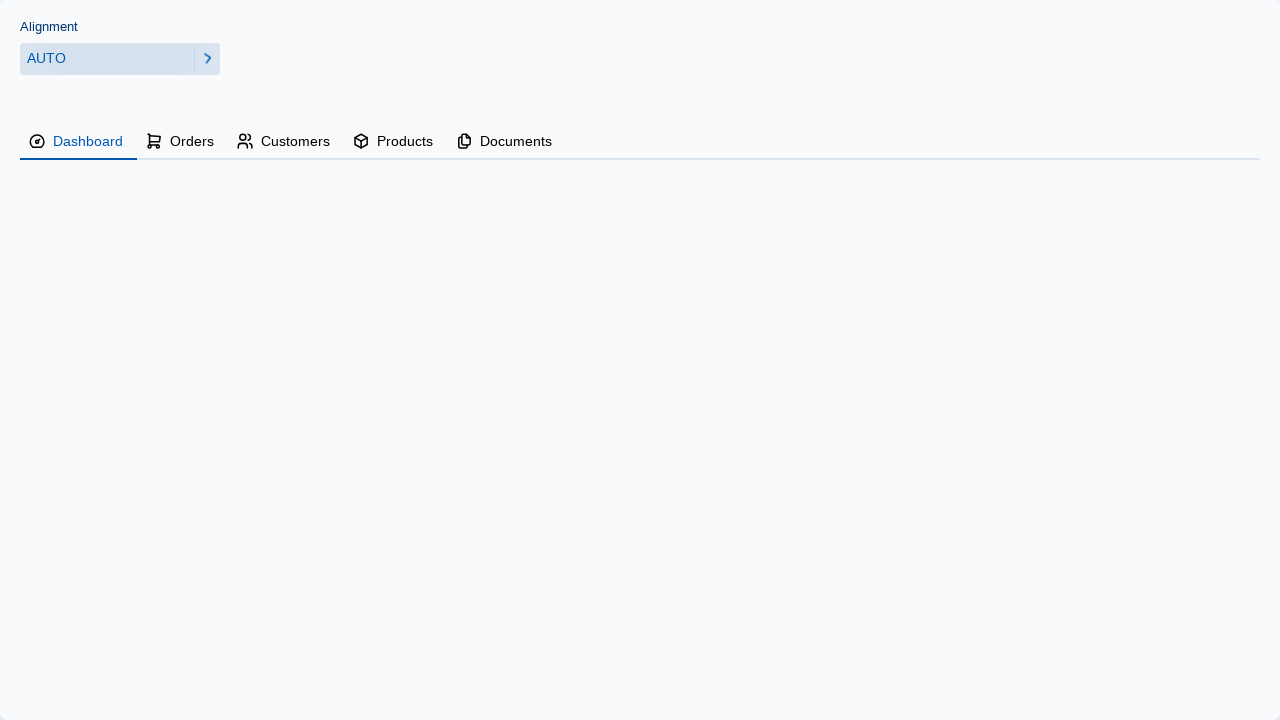

Verified tabbed pane alignment attribute updated to 'auto'
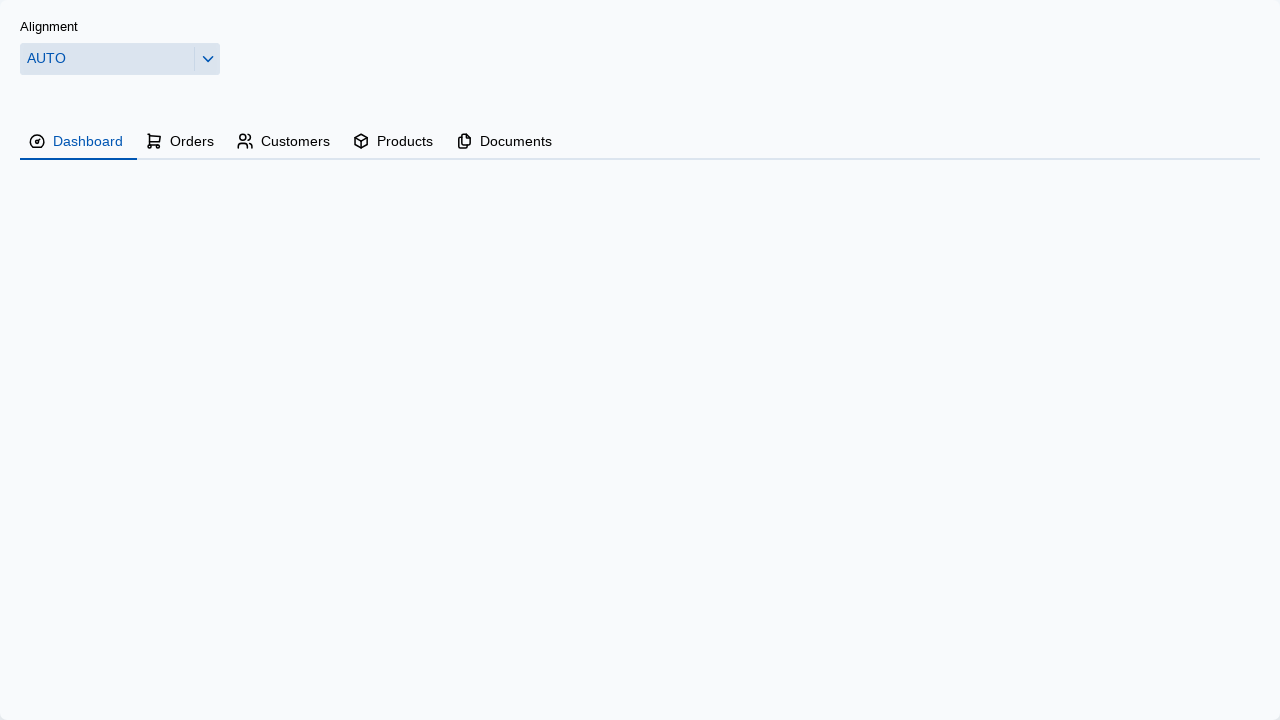

Clicked alignment dropdown at (120, 58) on dwc-dropdown
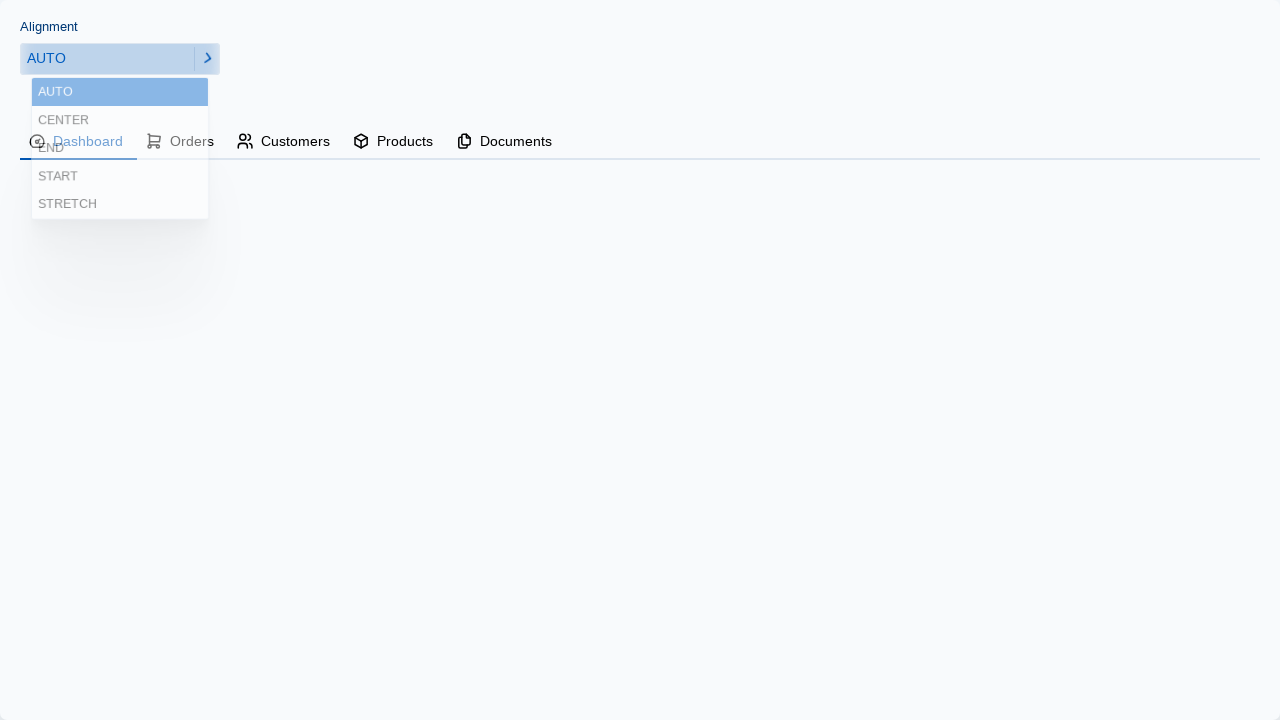

Selected CENTER alignment option from dropdown at (121, 125) on dwc-listbox >> text=CENTER
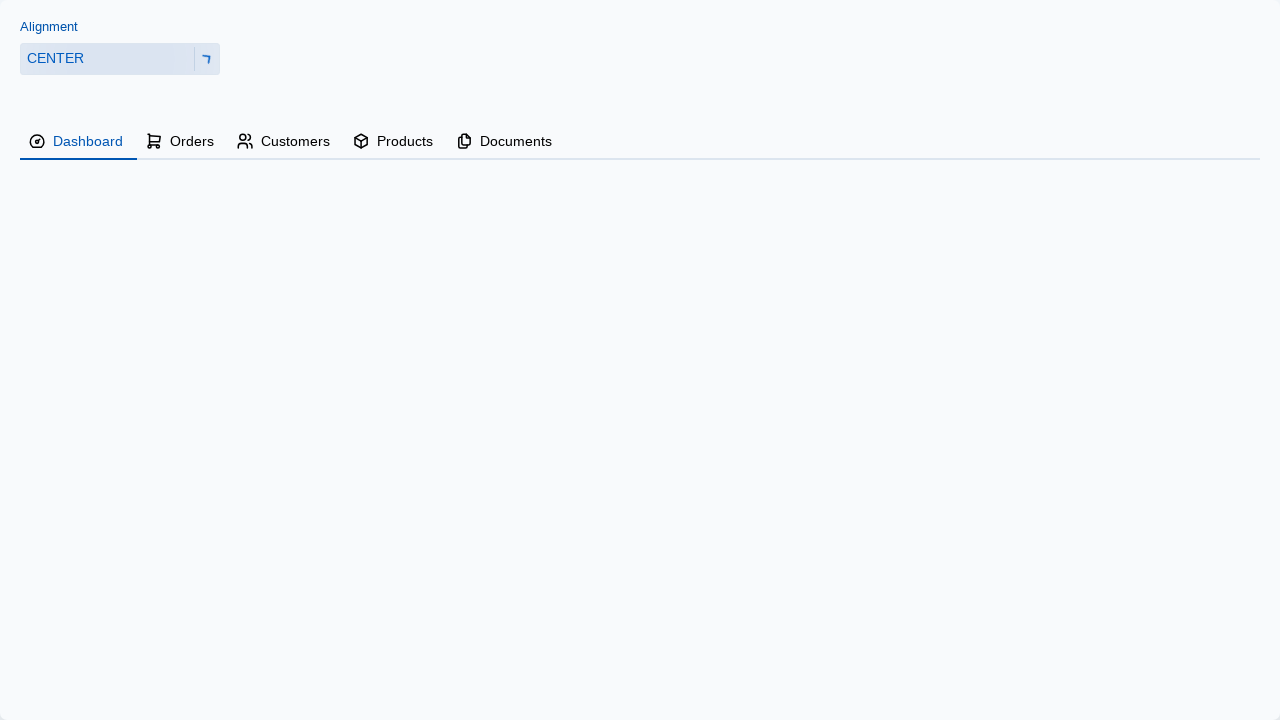

Verified tabbed pane alignment attribute updated to 'center'
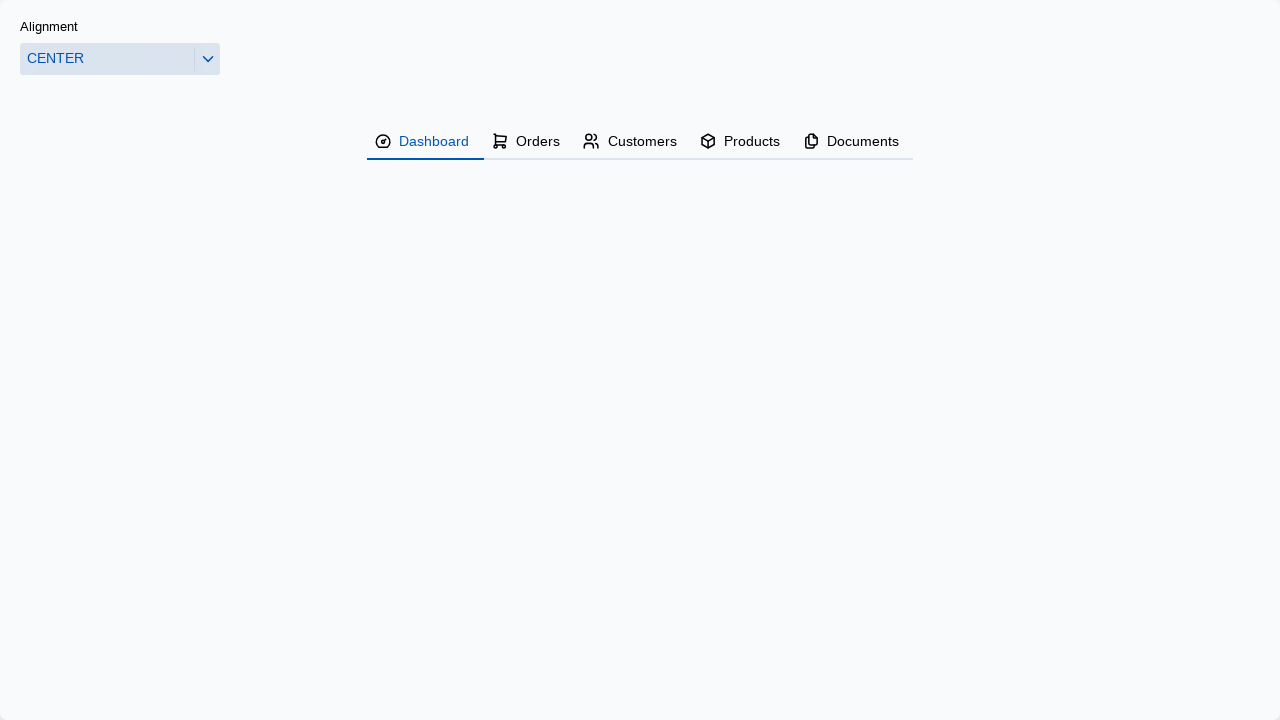

Clicked alignment dropdown at (120, 58) on dwc-dropdown
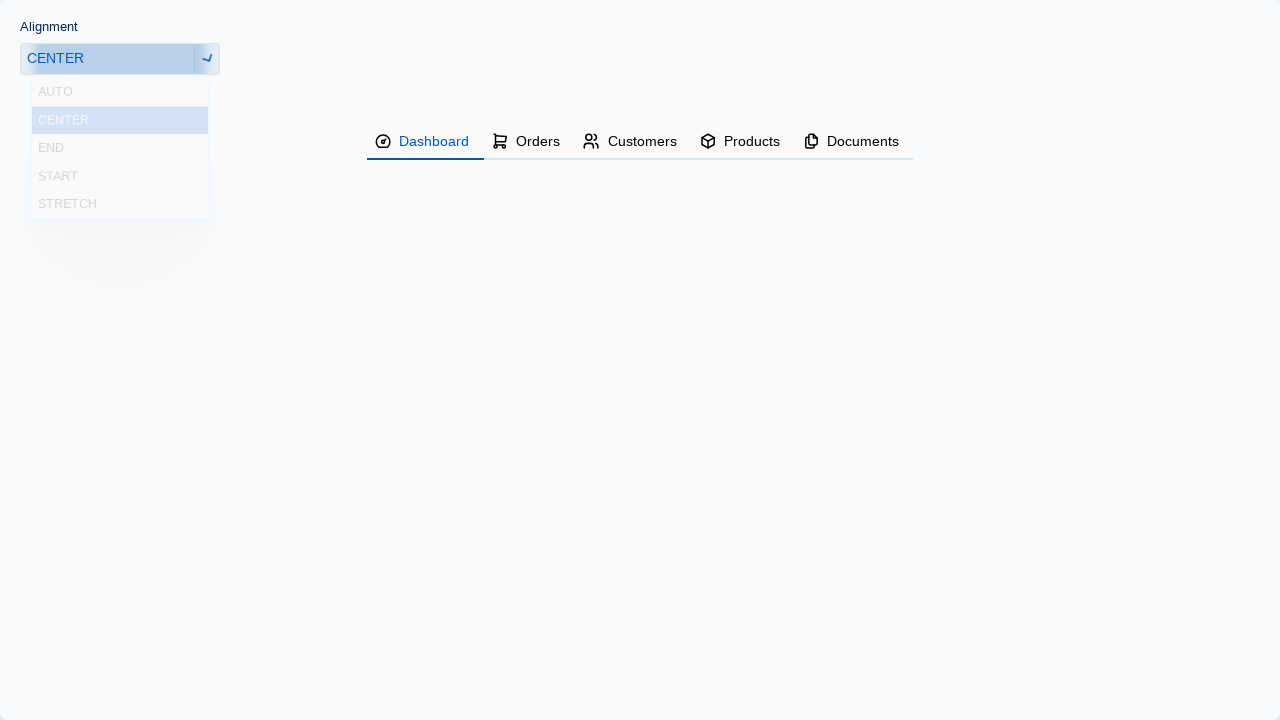

Selected END alignment option from dropdown at (120, 157) on dwc-listbox >> text=END
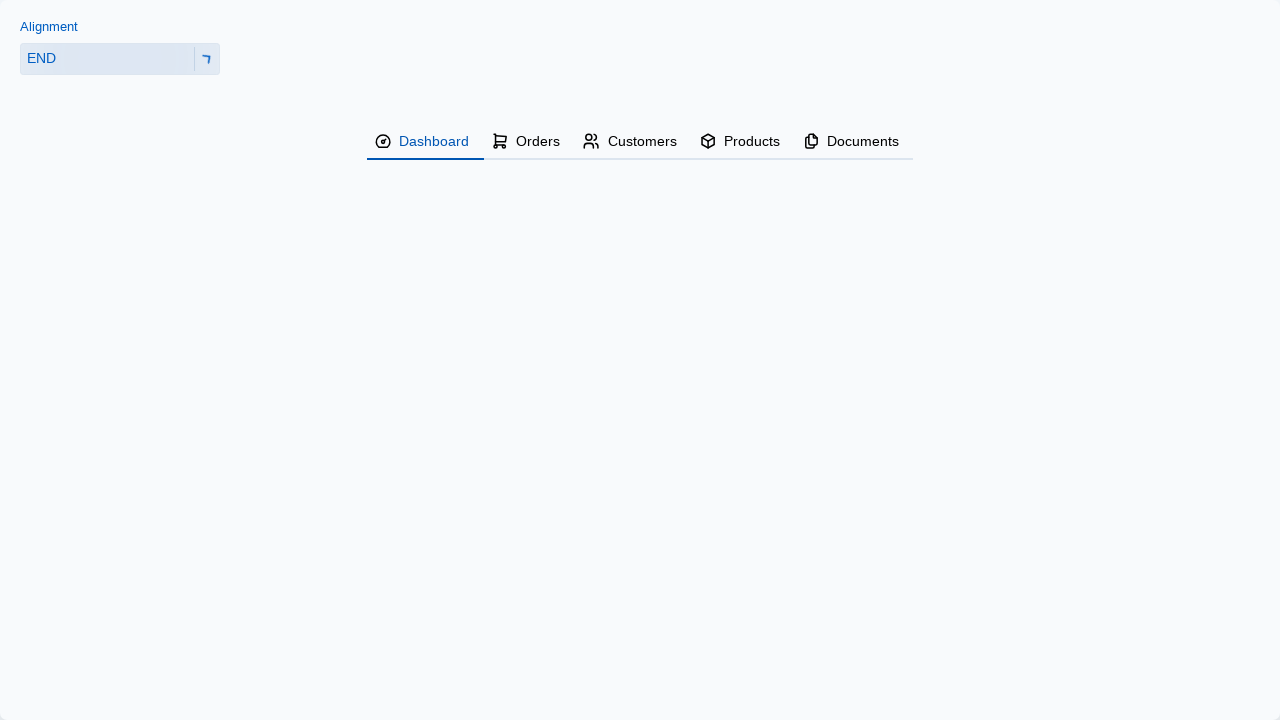

Verified tabbed pane alignment attribute updated to 'end'
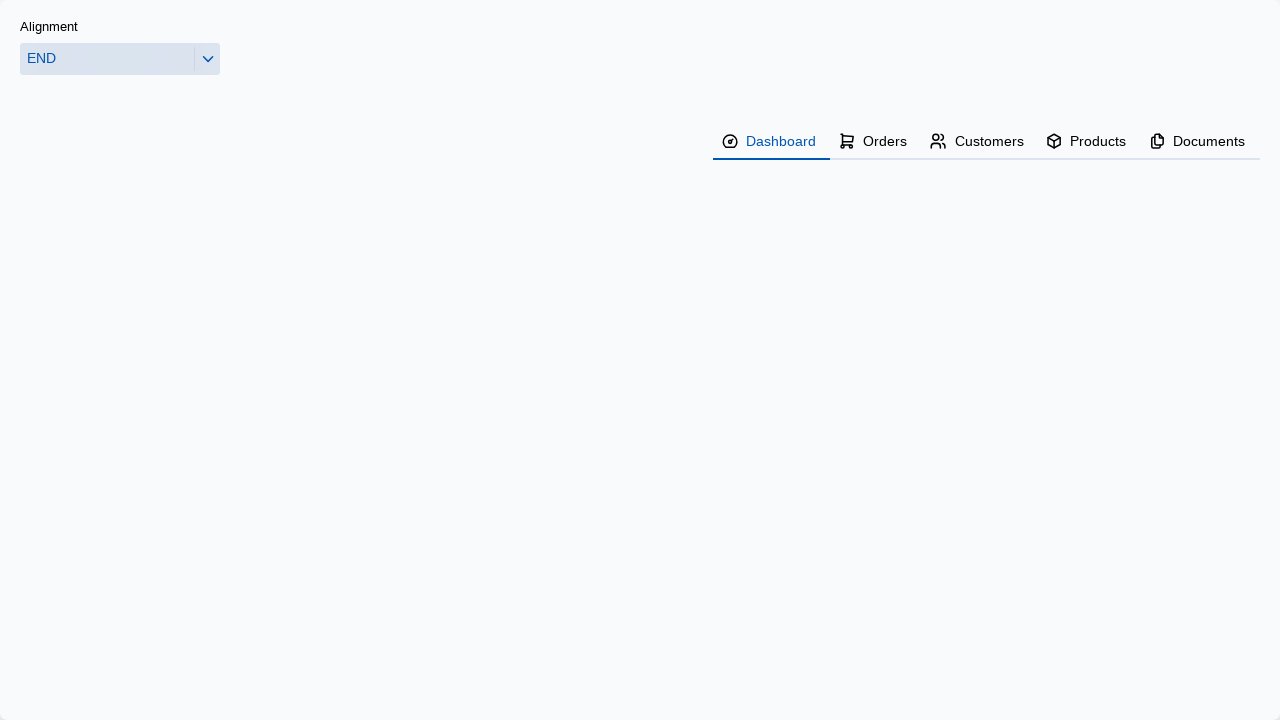

Clicked alignment dropdown at (120, 58) on dwc-dropdown
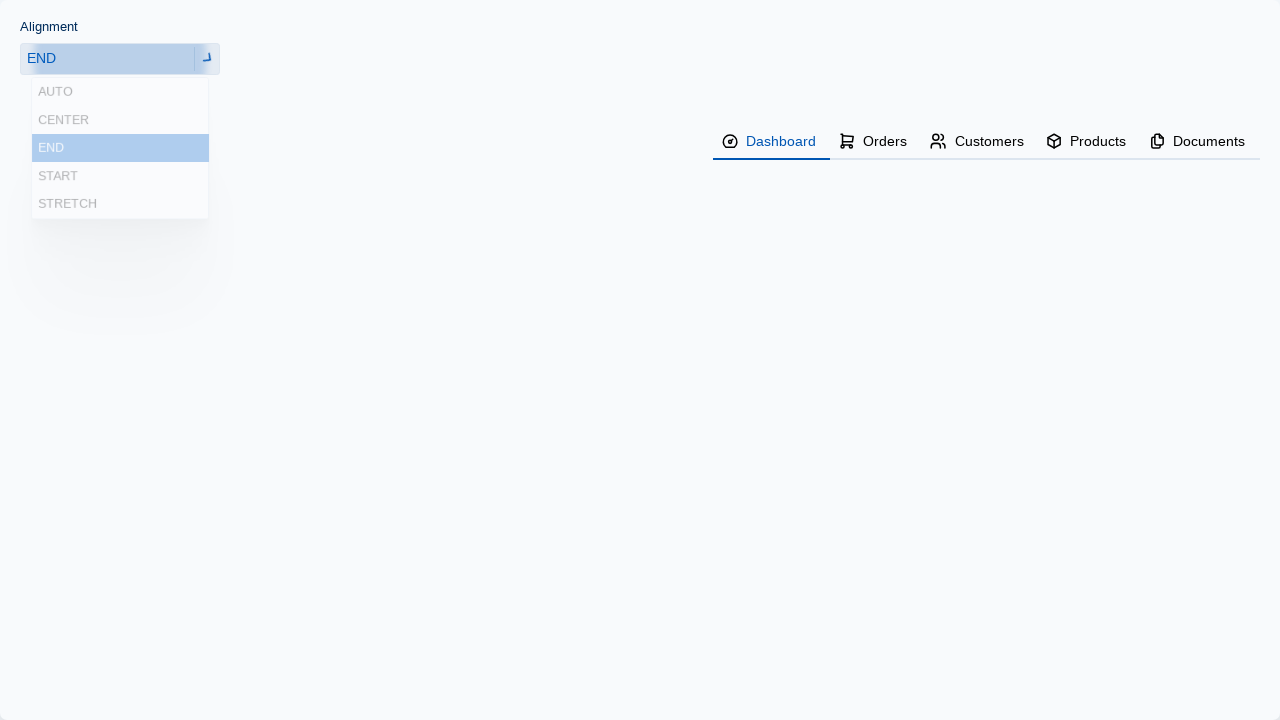

Selected START alignment option from dropdown at (120, 188) on dwc-listbox >> text=START
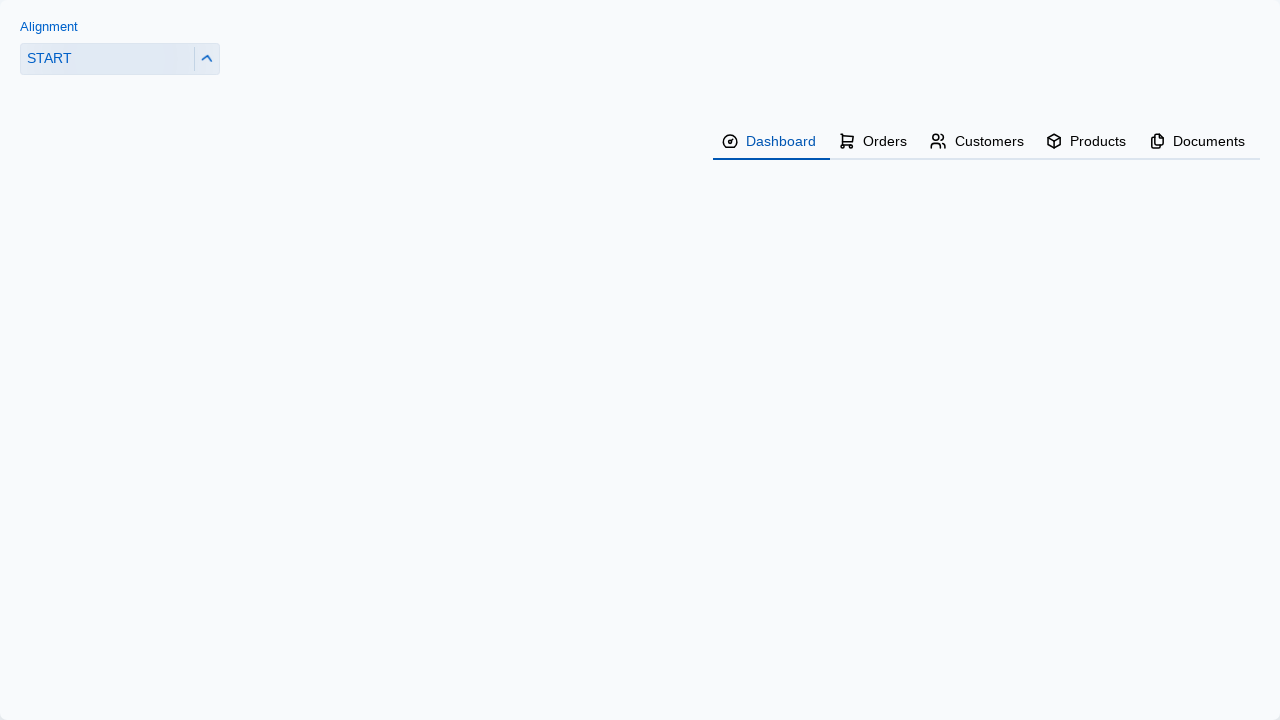

Verified tabbed pane alignment attribute updated to 'start'
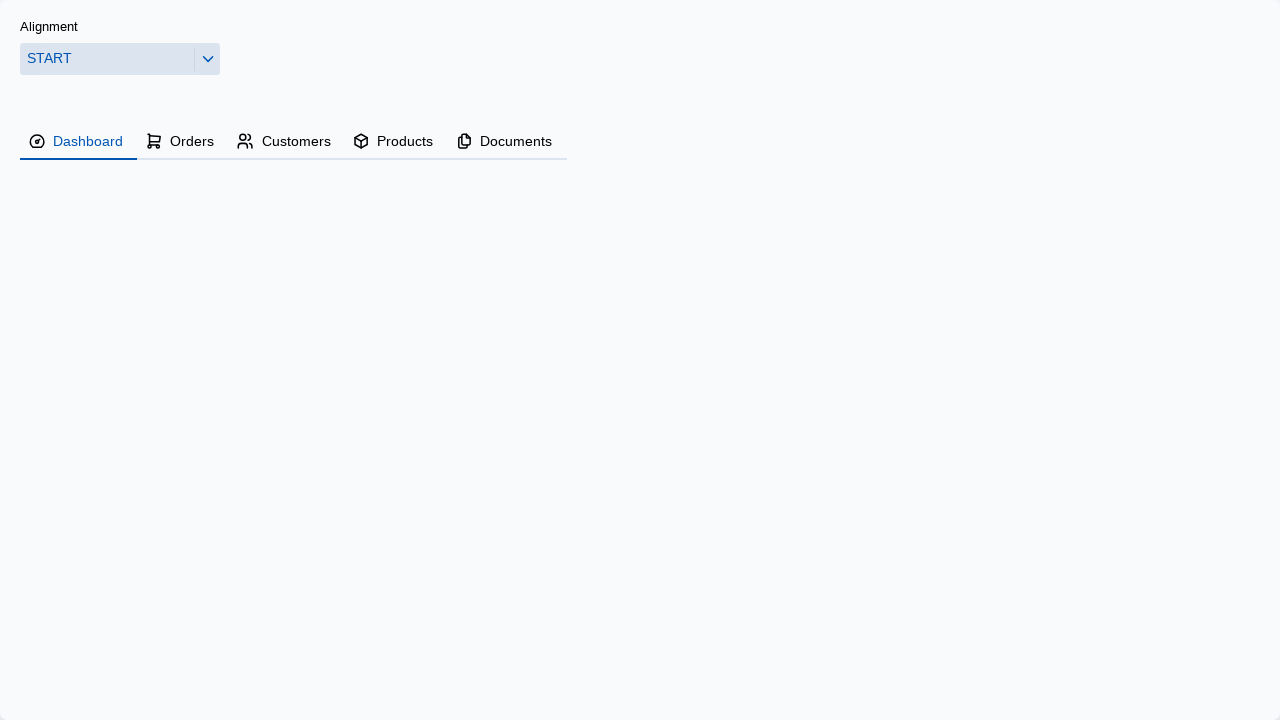

Clicked alignment dropdown at (120, 58) on dwc-dropdown
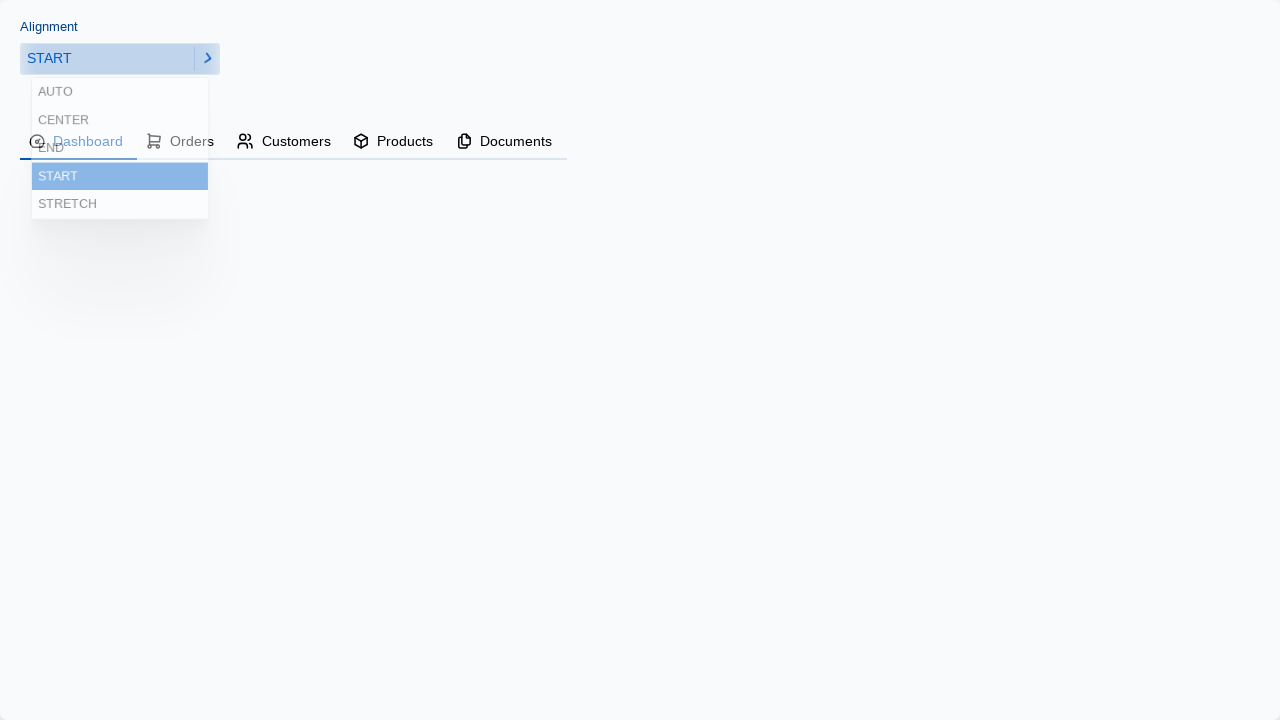

Selected STRETCH alignment option from dropdown at (121, 220) on dwc-listbox >> text=STRETCH
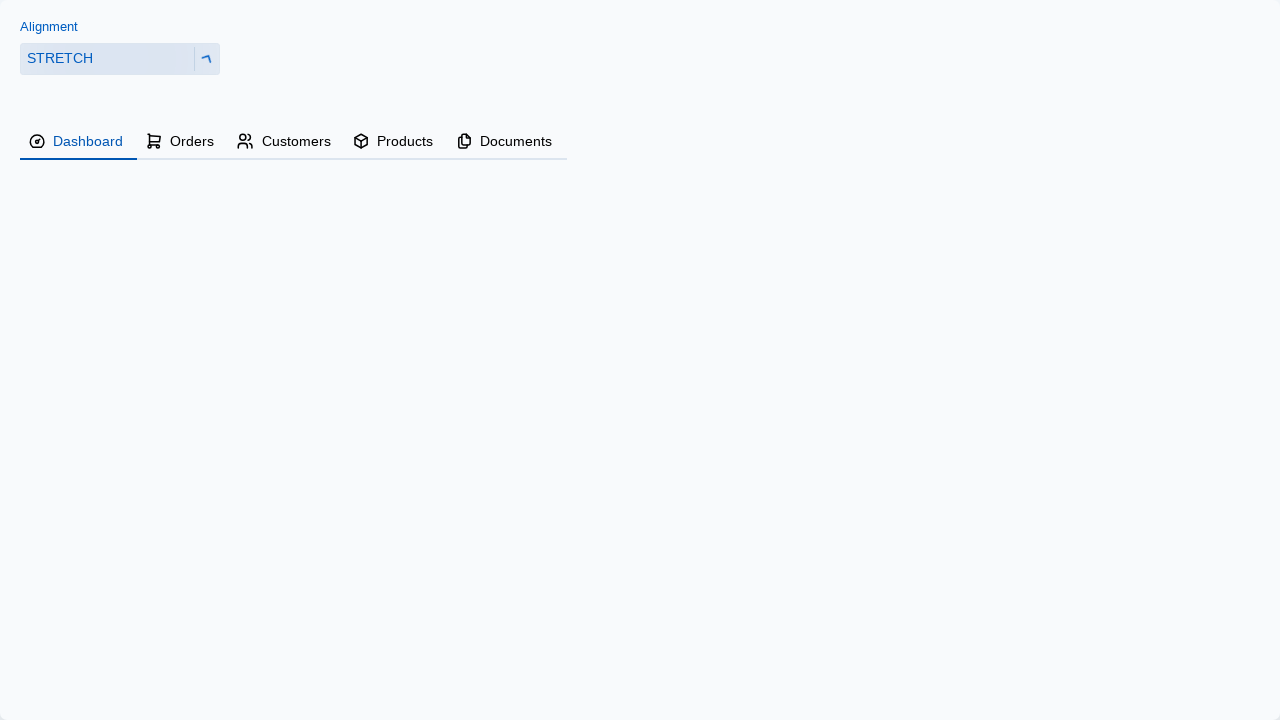

Verified tabbed pane alignment attribute updated to 'stretch'
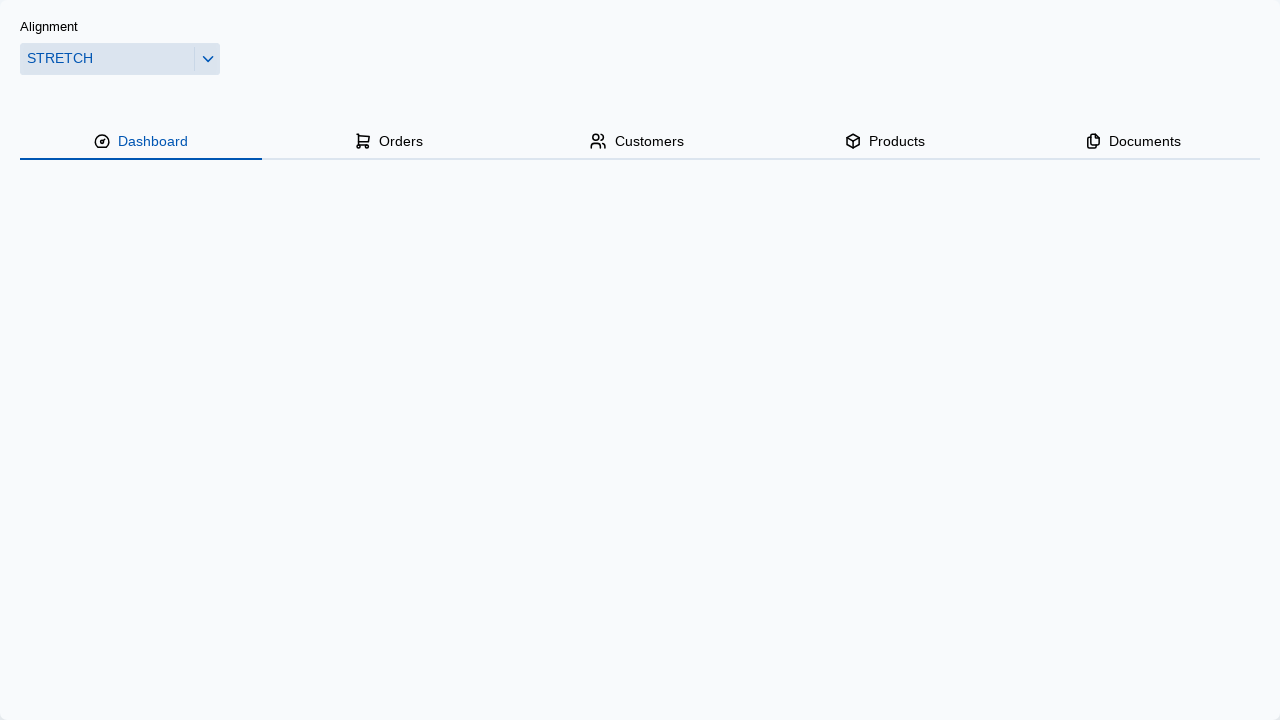

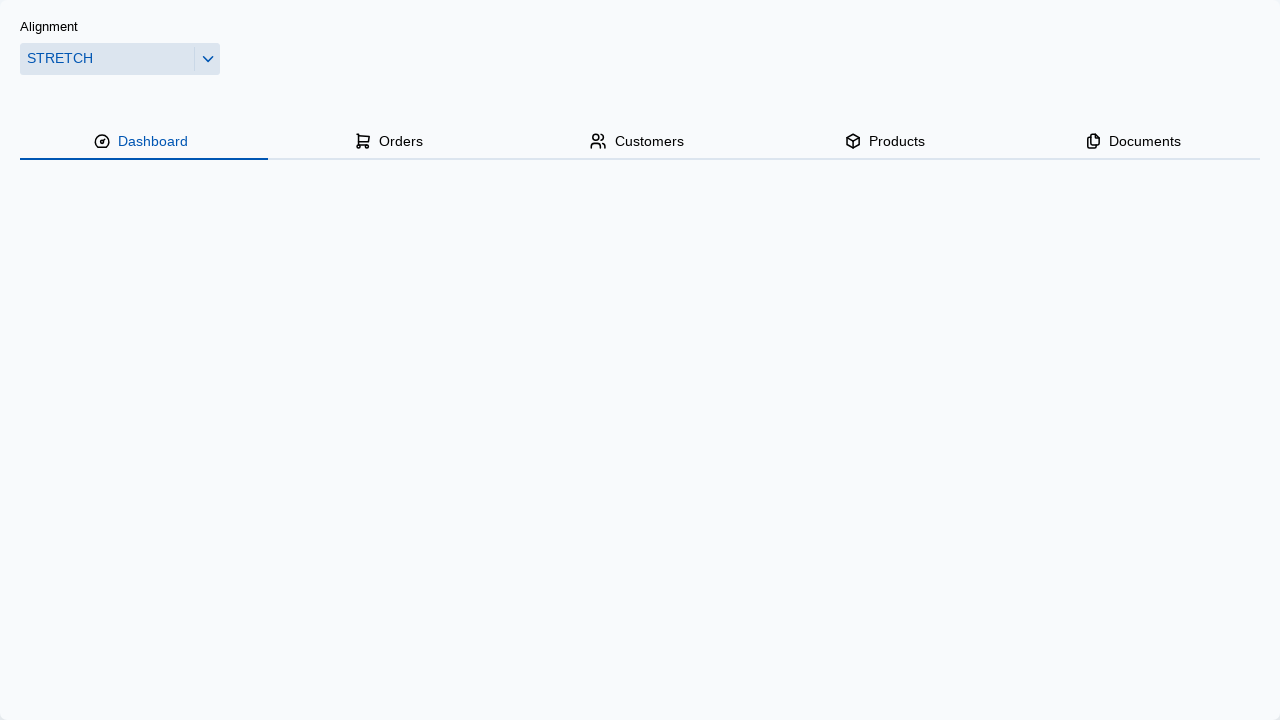